Tests clicking a button and waiting for a dynamic element to appear with text verification

Starting URL: https://www.automationtestinginsider.com/2019/08/textarea-textarea-element-defines-multi.html

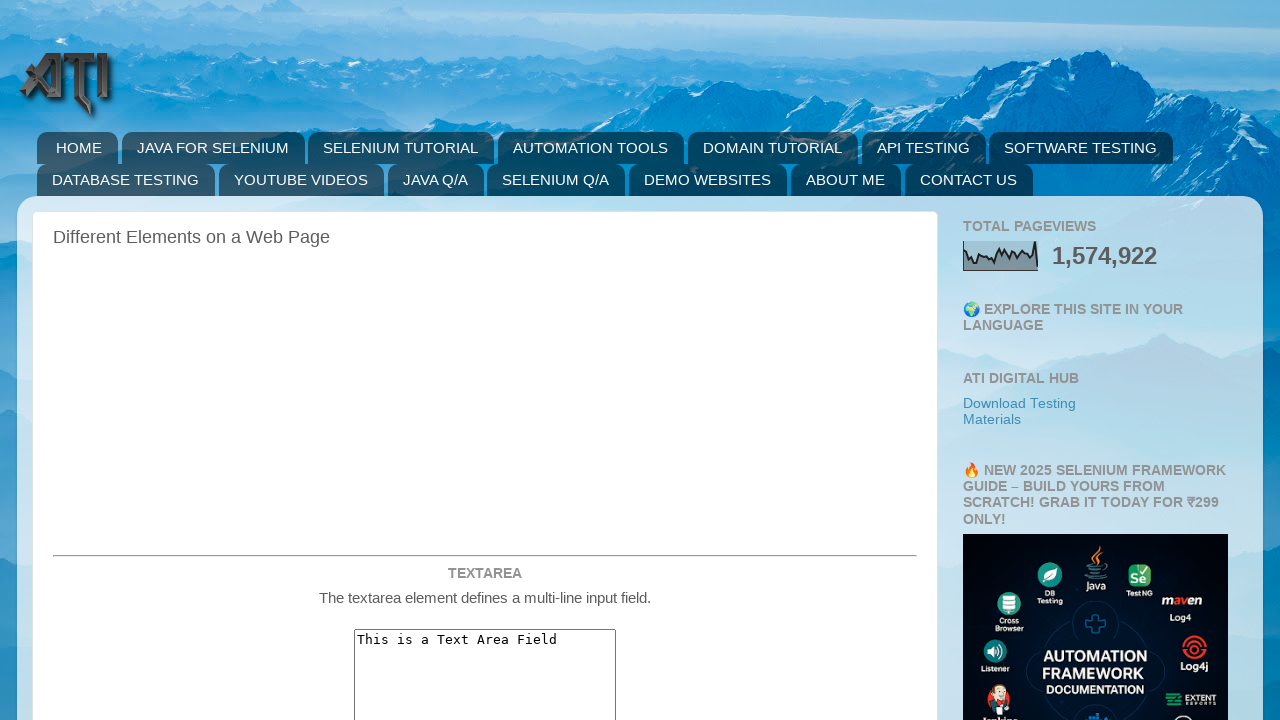

Clicked button with ID 'testWait123' to trigger dynamic content at (485, 360) on #testWait123
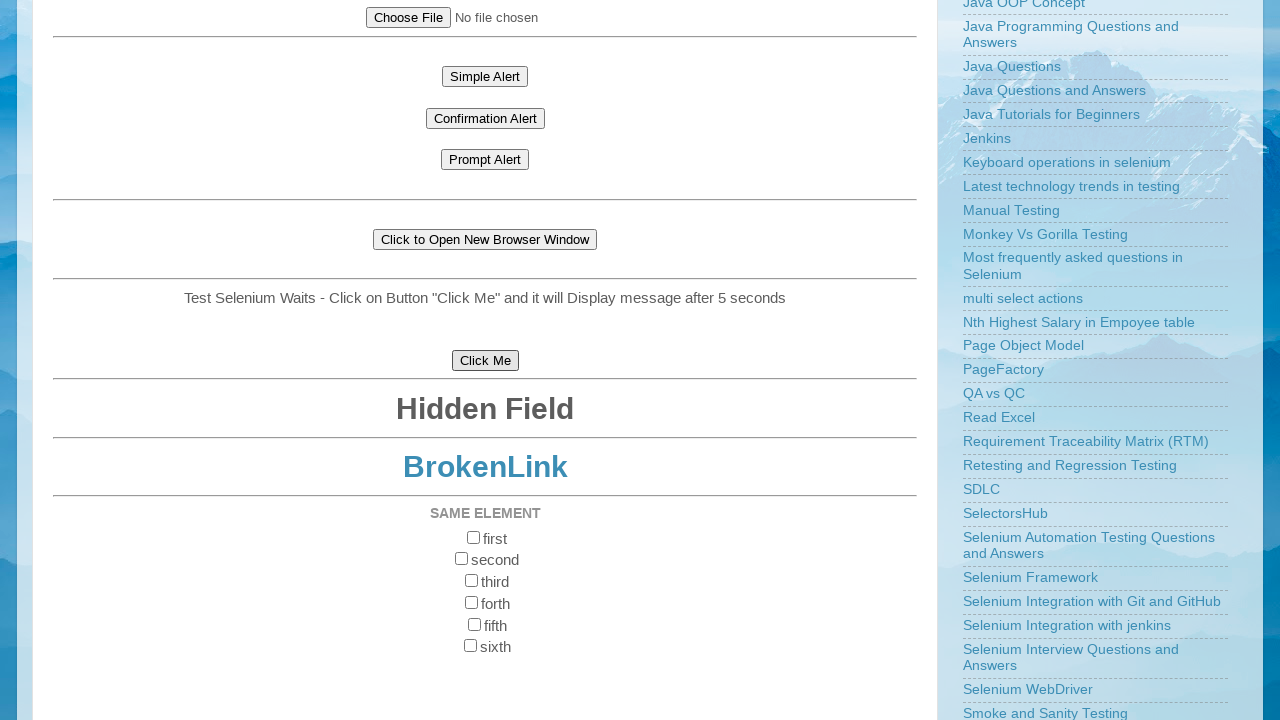

Waited for dynamic element with text 'Welcome To Automation Testing Insider' to appear
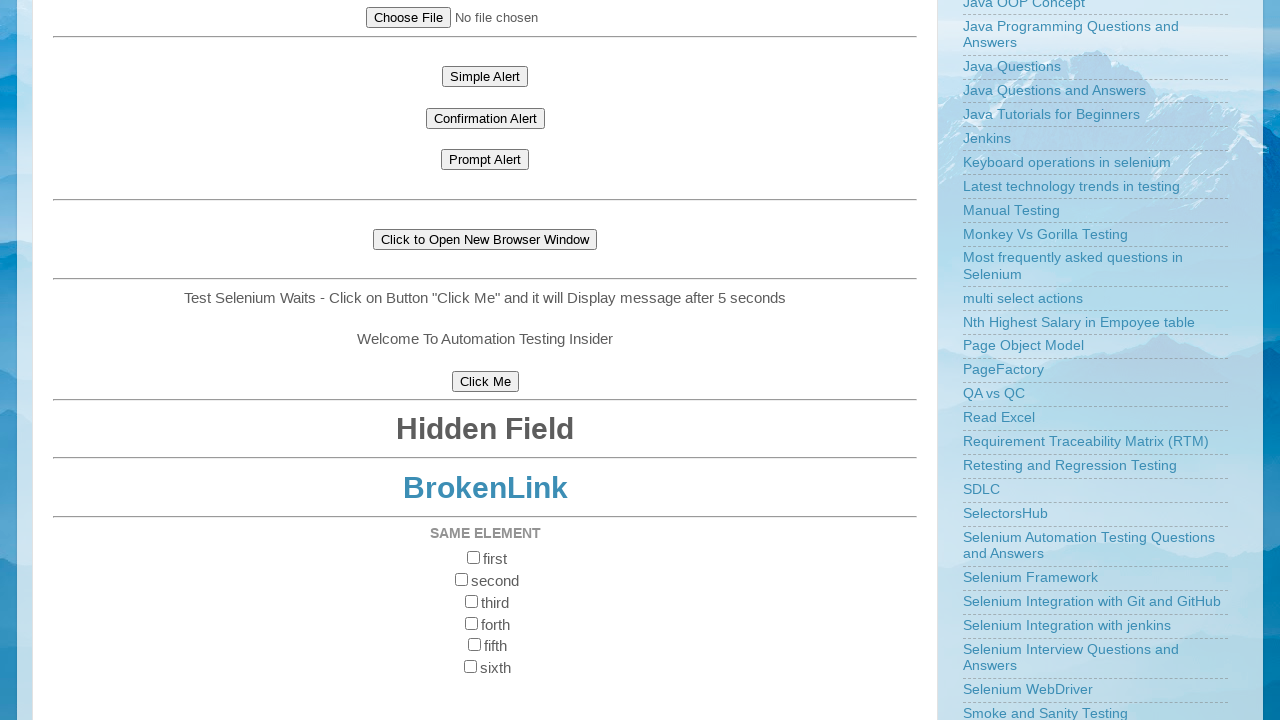

Located the welcome message element via XPath
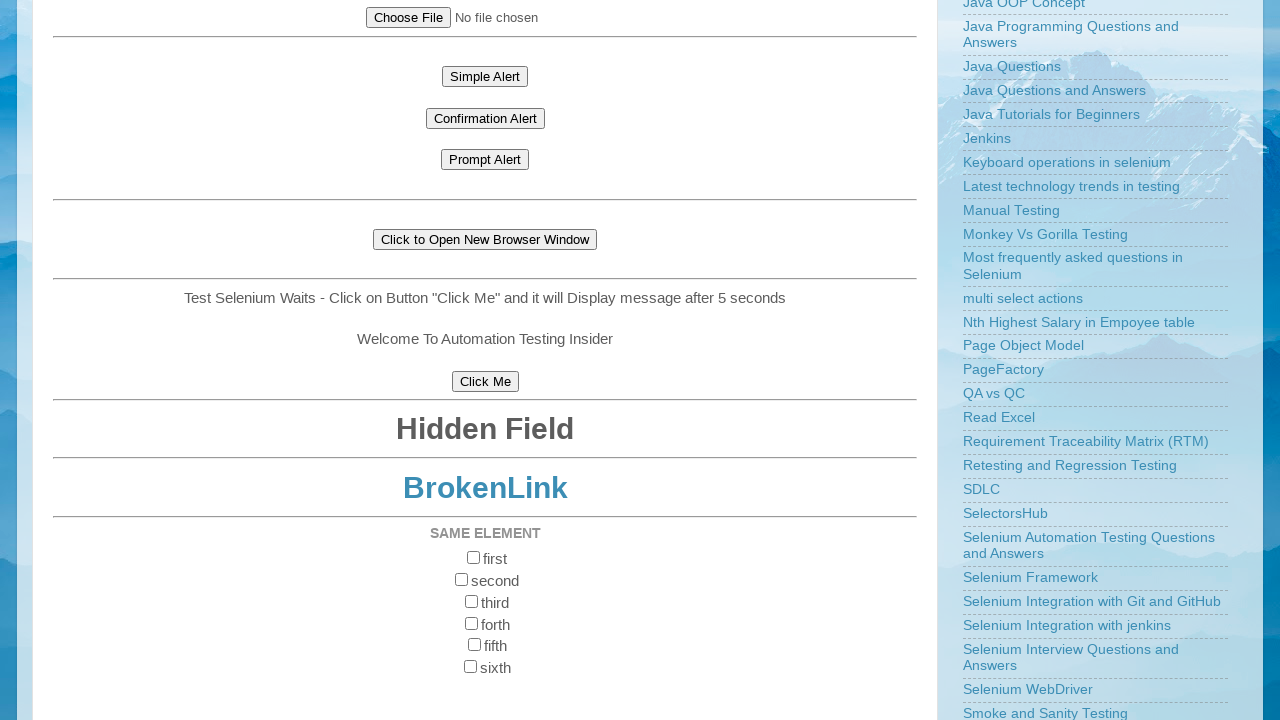

Retrieved text content from welcome message element
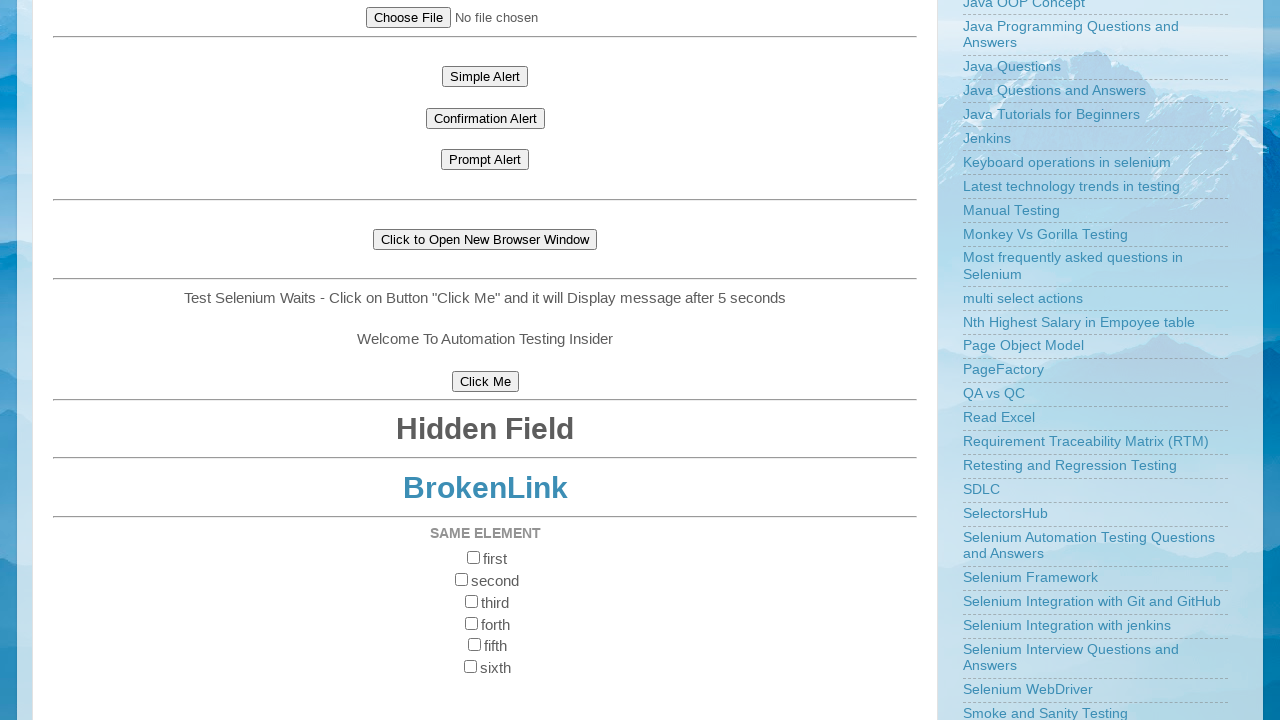

Verified text content: 'Welcome To Automation Testing Insider'
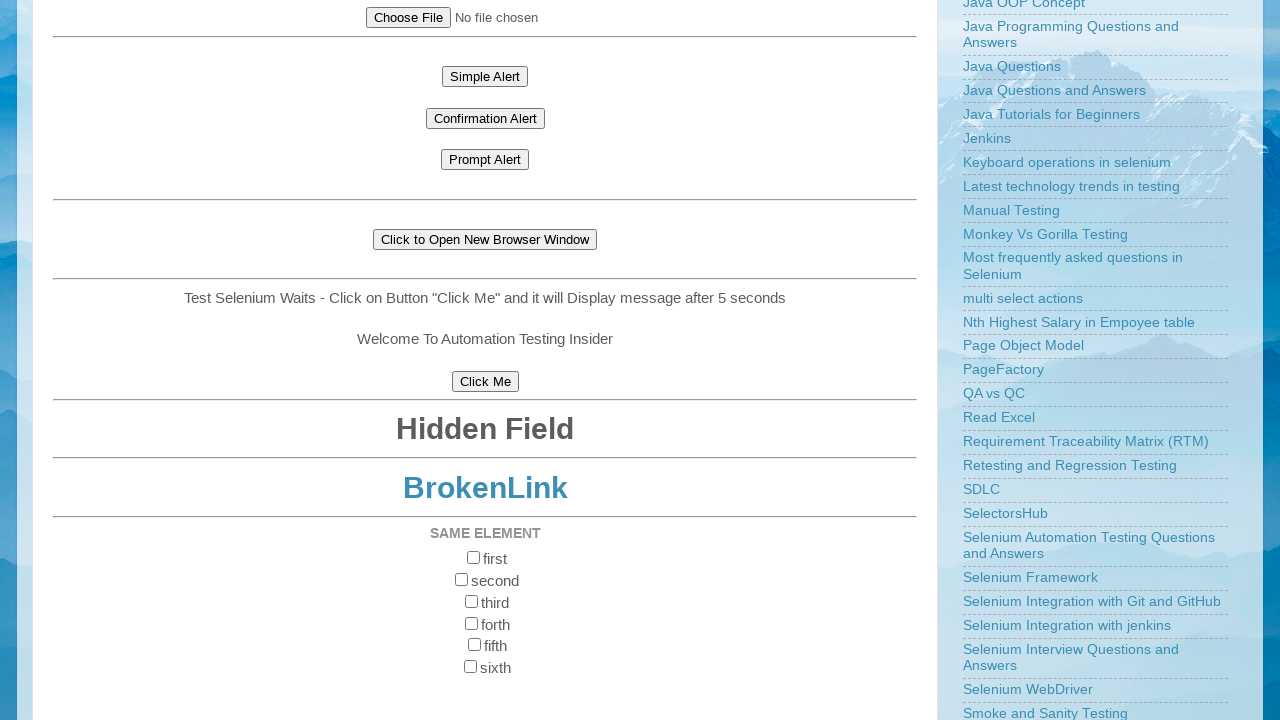

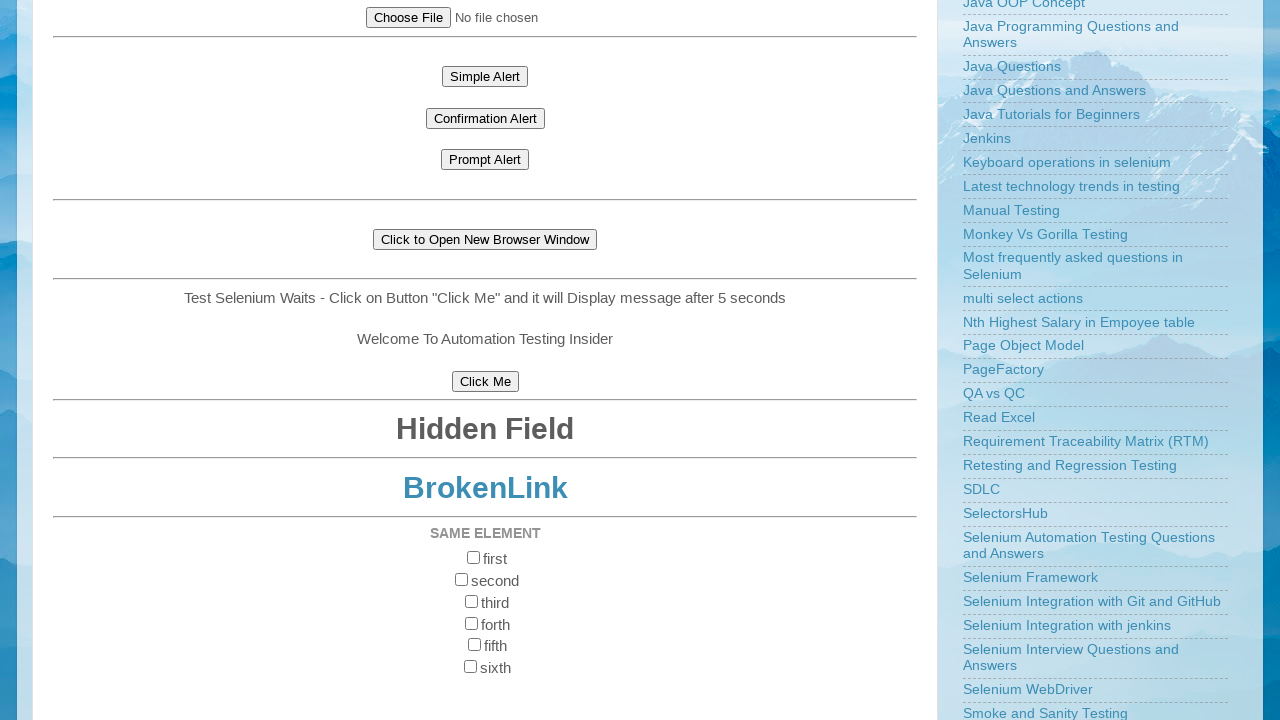